Tests the copyright text and navigates to the developer's page by clicking the link

Starting URL: https://bonigarcia.dev/selenium-webdriver-java/web-form.html

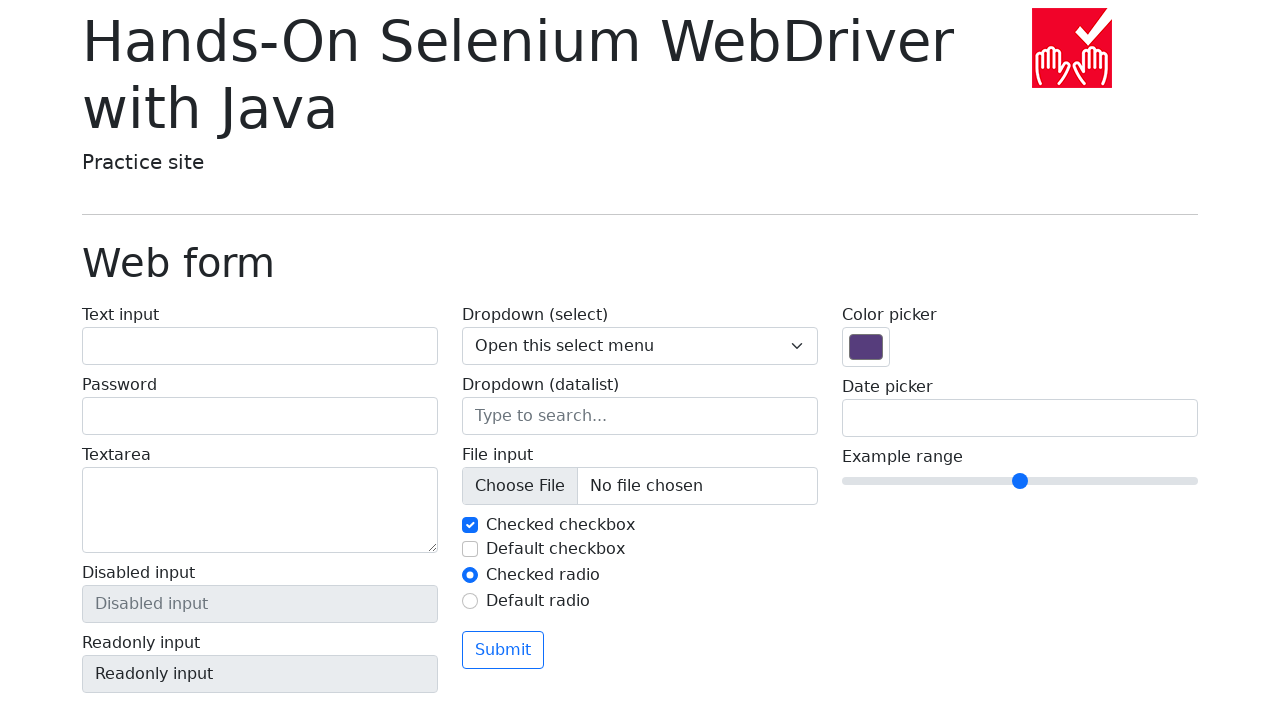

Located copyright text element
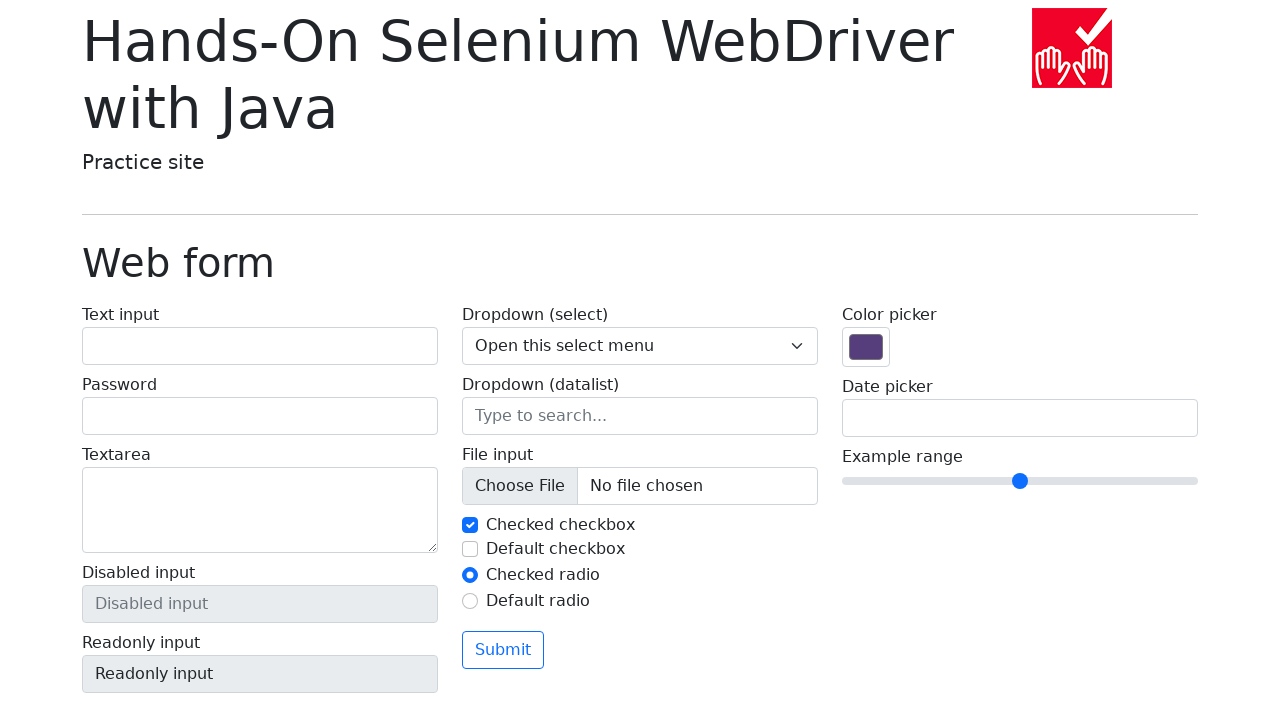

Verified copyright text contains 'Copyright © 2021-2025 Boni García'
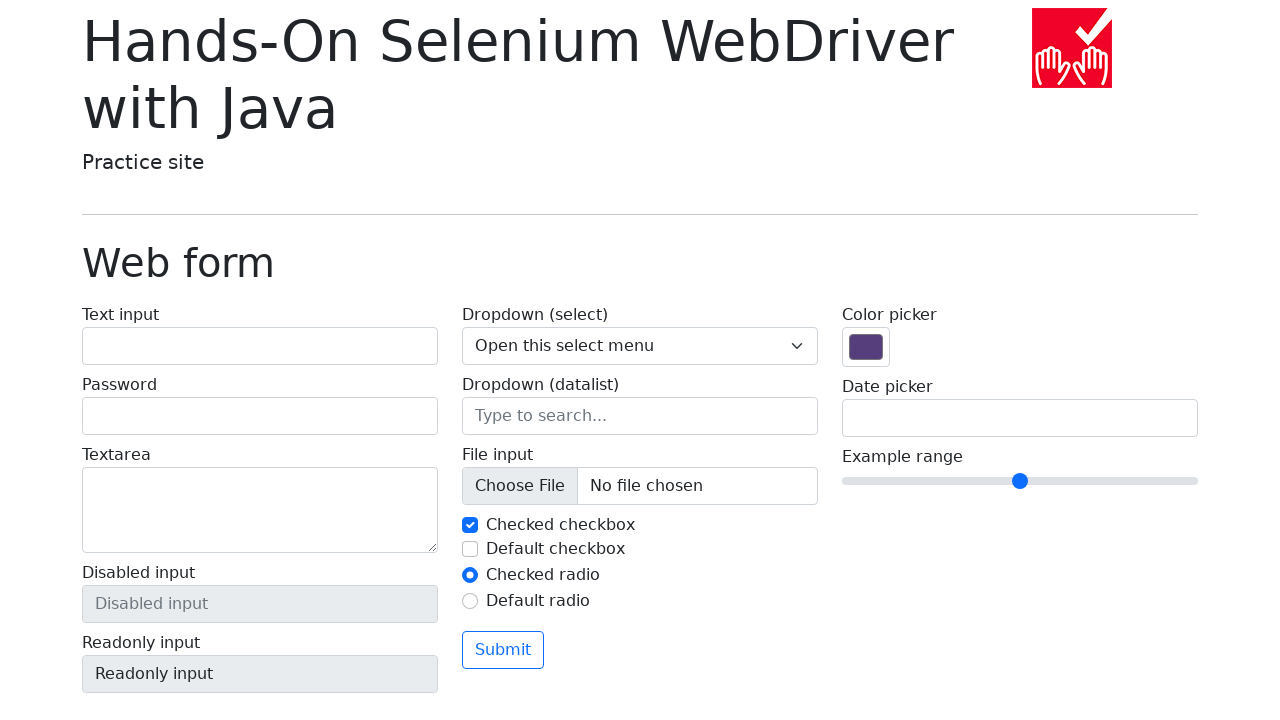

Located developer's page link
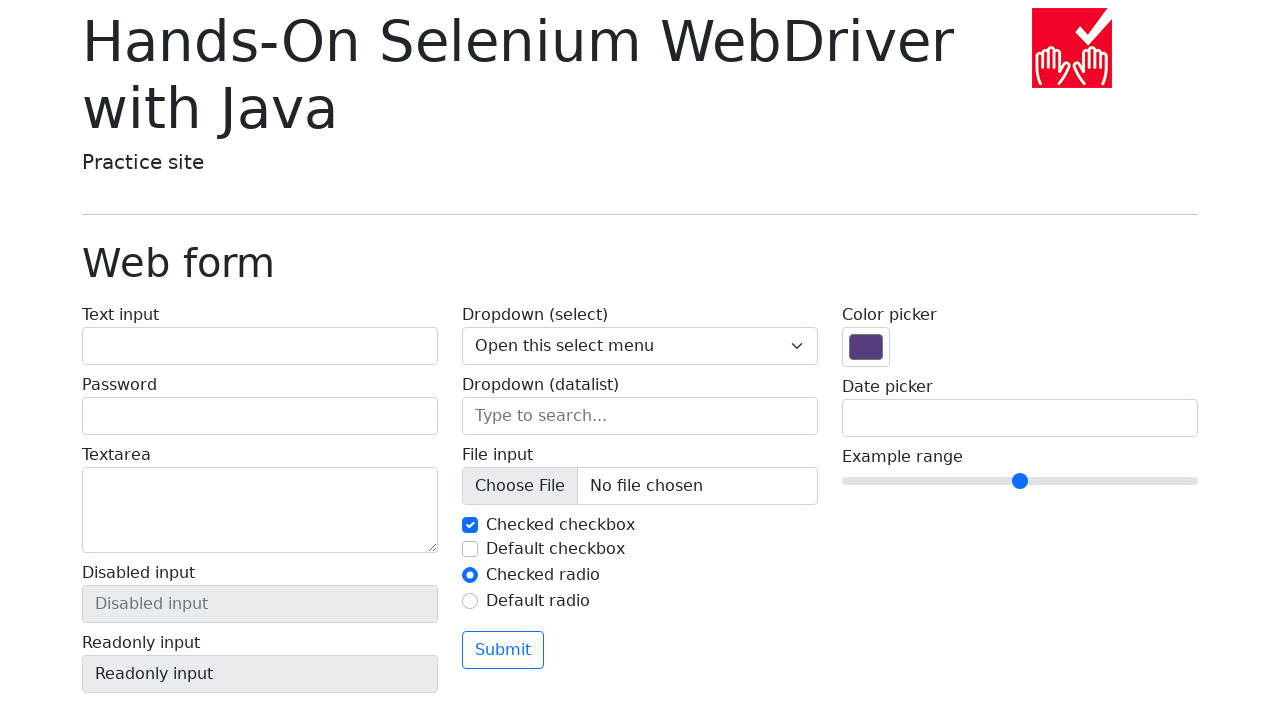

Clicked developer's page link at (322, 692) on a[href='https://bonigarcia.dev/']
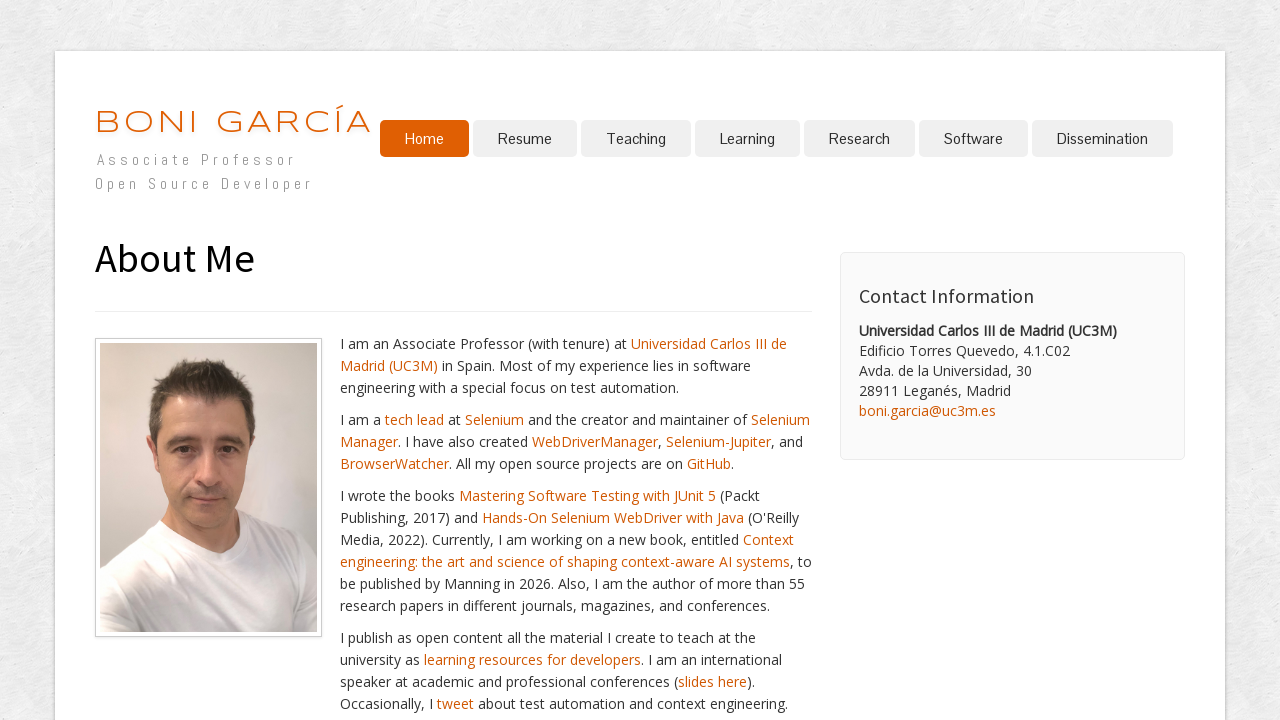

Waited for navigation to developer's page
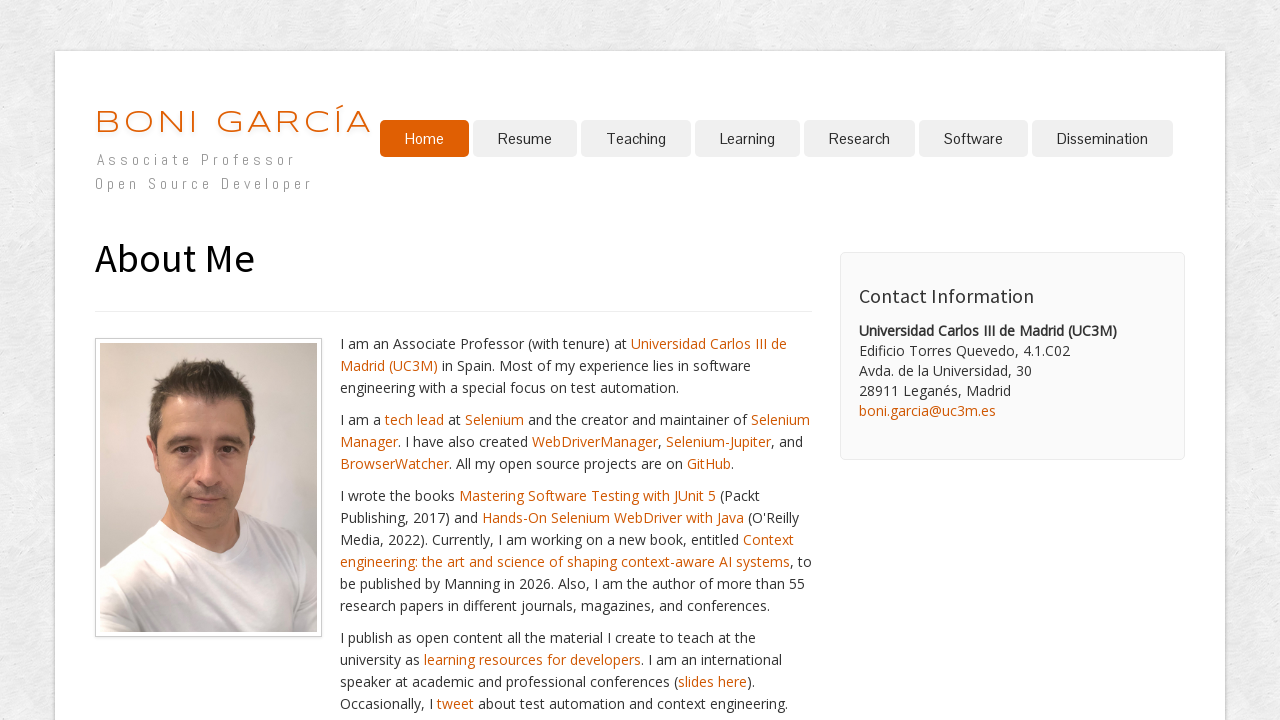

Verified successful navigation to https://bonigarcia.dev/
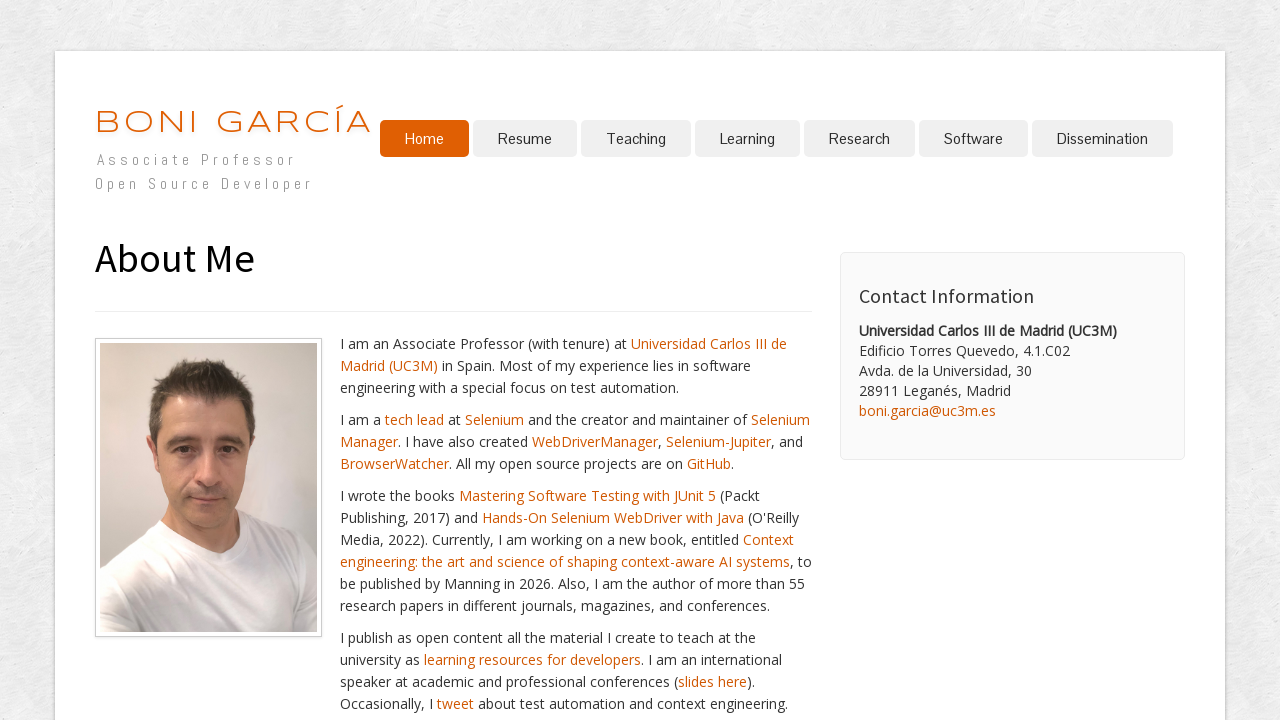

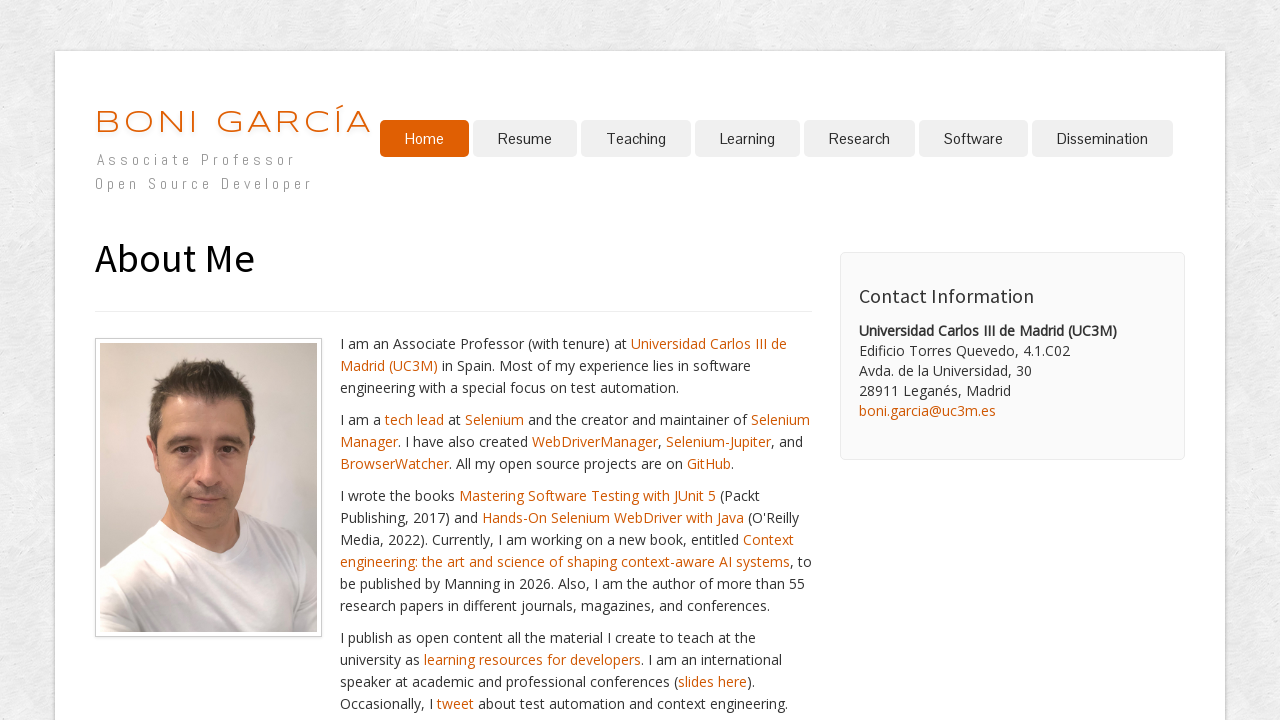